Tests Ajio shopping site by searching for "bags", filtering results by Men gender and Fashion Bags category, and verifying product results are displayed.

Starting URL: https://www.ajio.com/

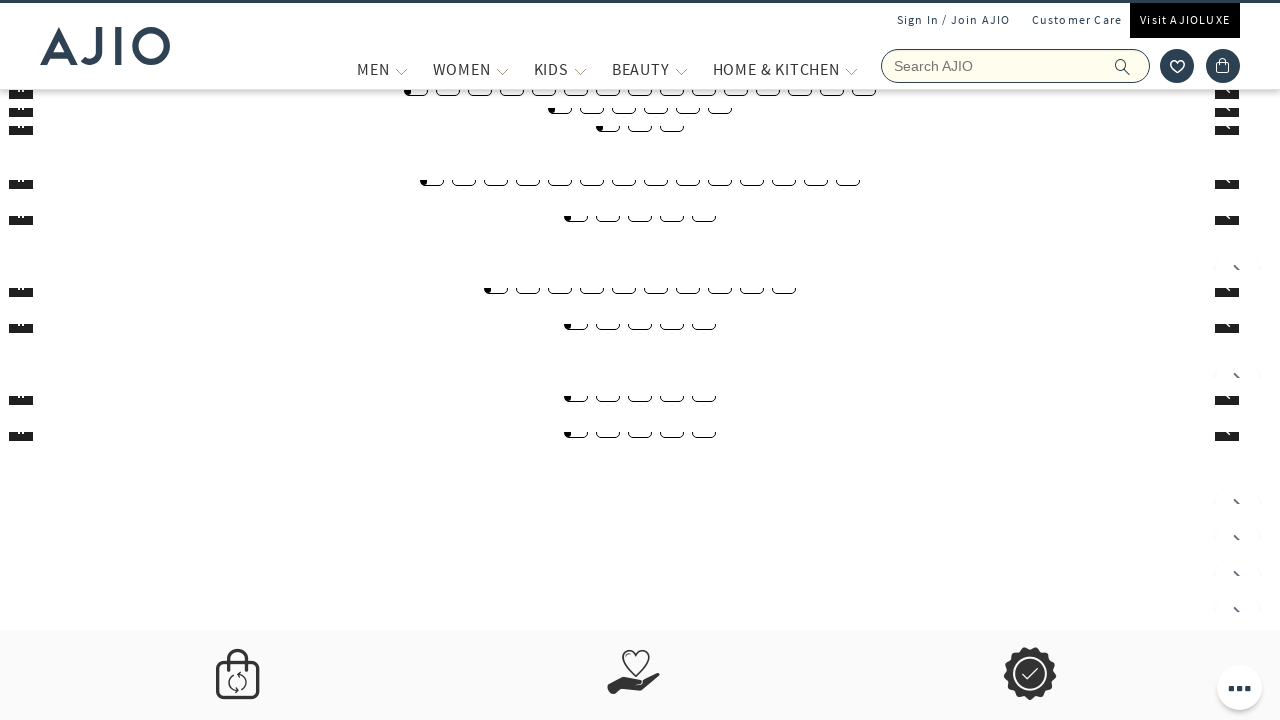

Filled search box with 'bags' on input[name='searchVal']
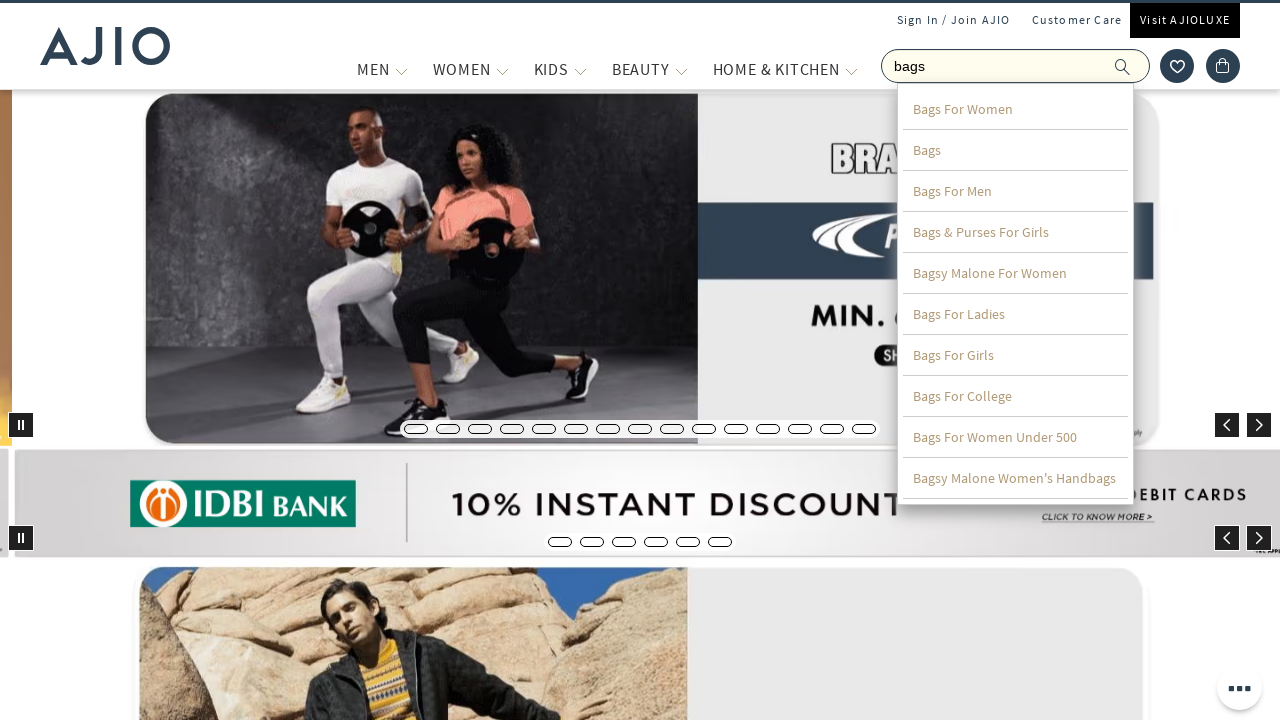

Clicked search submit button at (1133, 66) on button[type='submit']
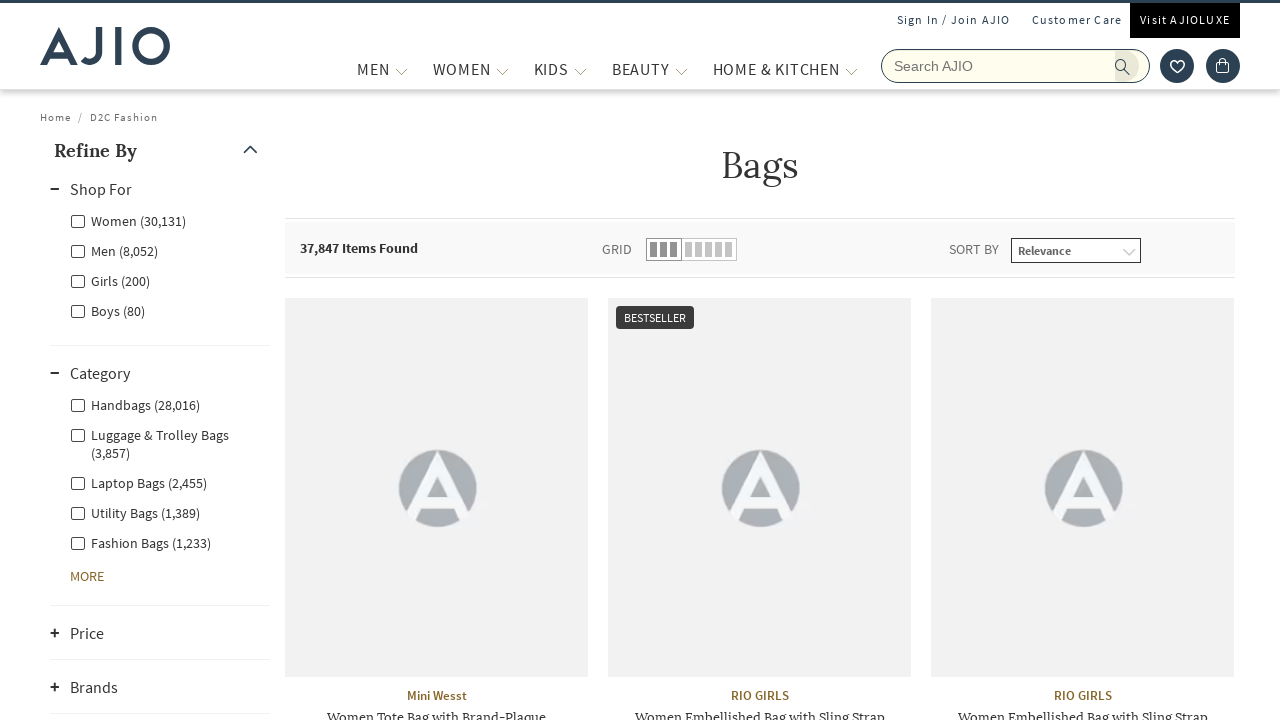

Search results loaded
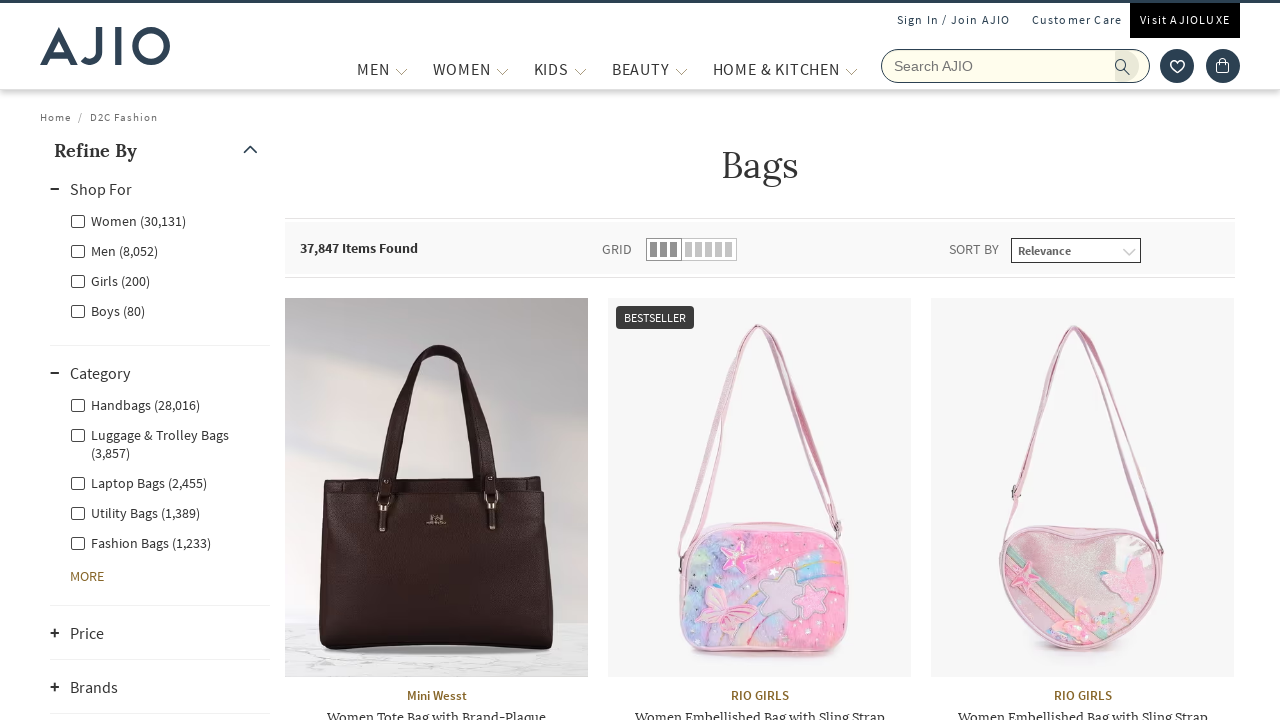

Clicked 'Men' gender filter at (114, 250) on label.facet-linkname-genderfilter.facet-linkname-Men
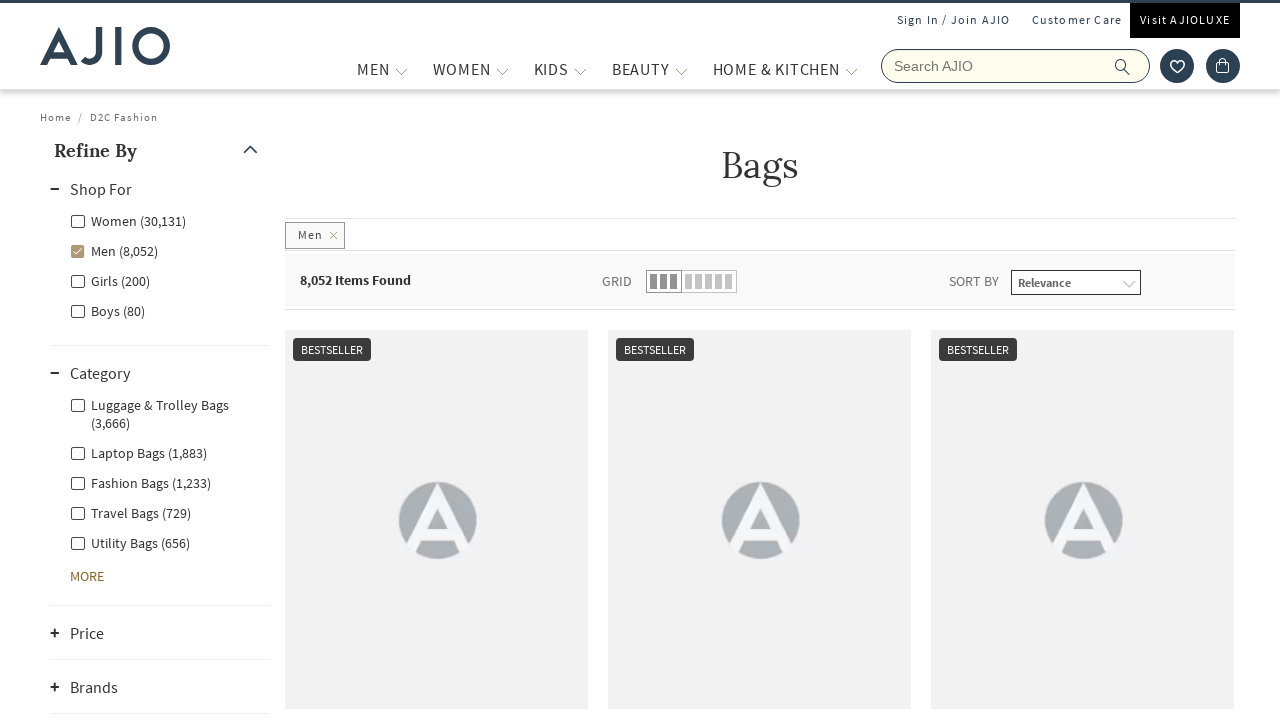

Waited for gender filter to apply
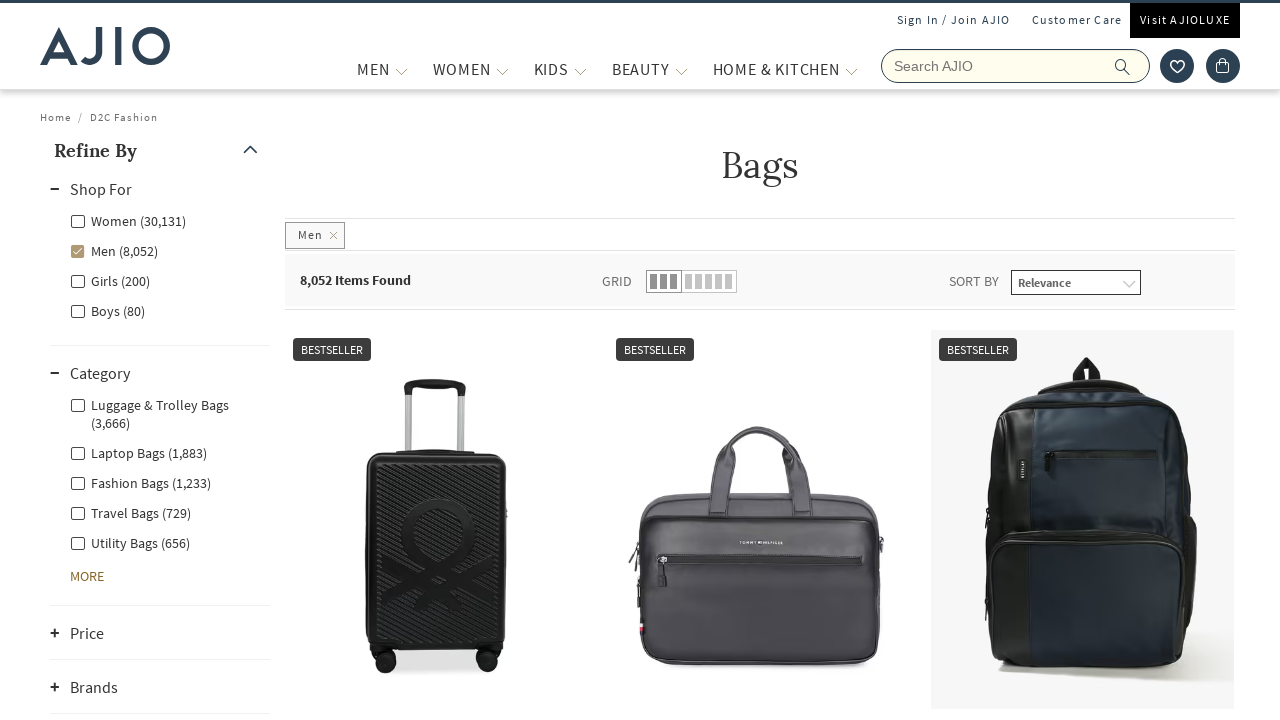

Clicked 'Fashion Bags' category filter at (140, 482) on label:has-text('Fashion Bags')
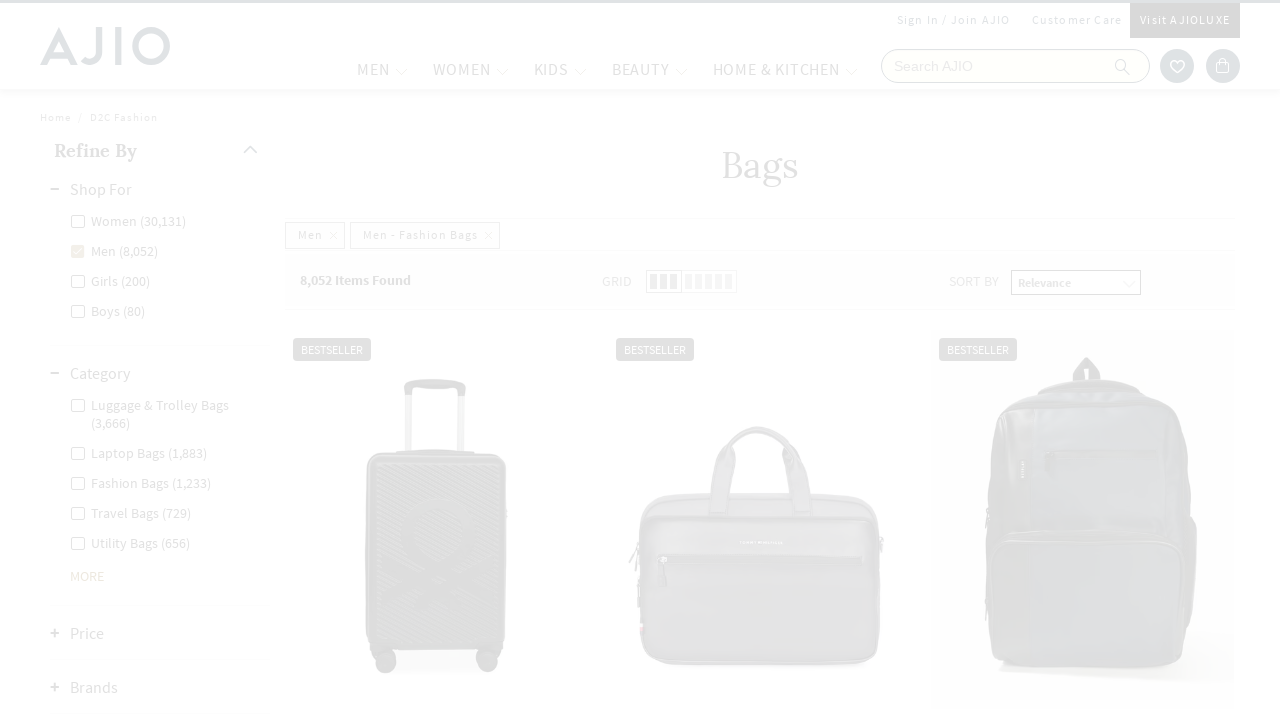

Filtered results with Fashion Bags category loaded
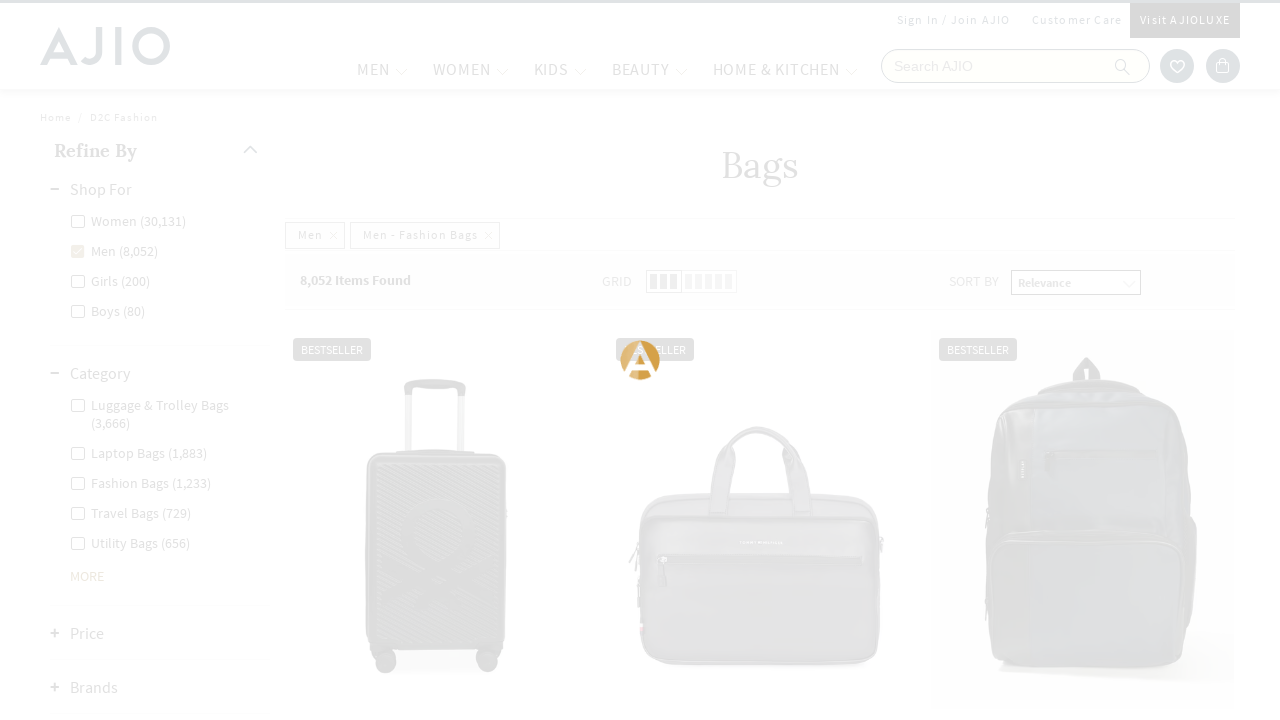

Verified brand elements are present in results
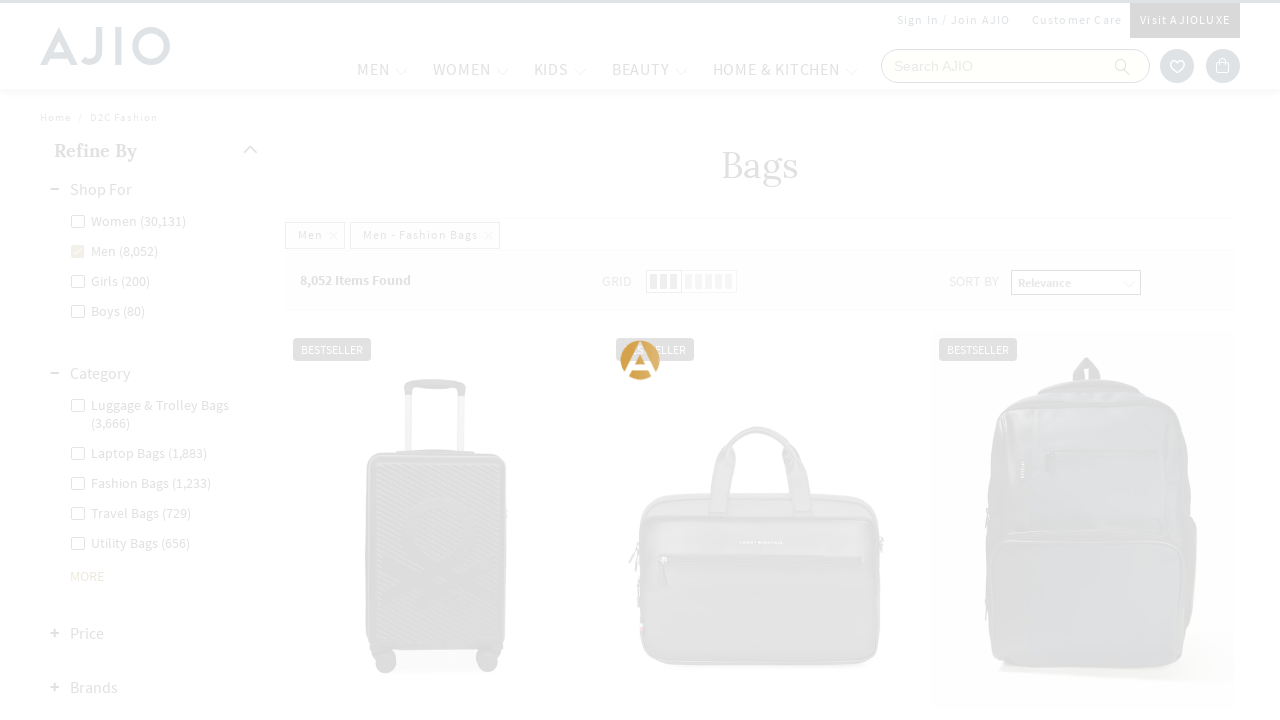

Verified bag name elements are present in results
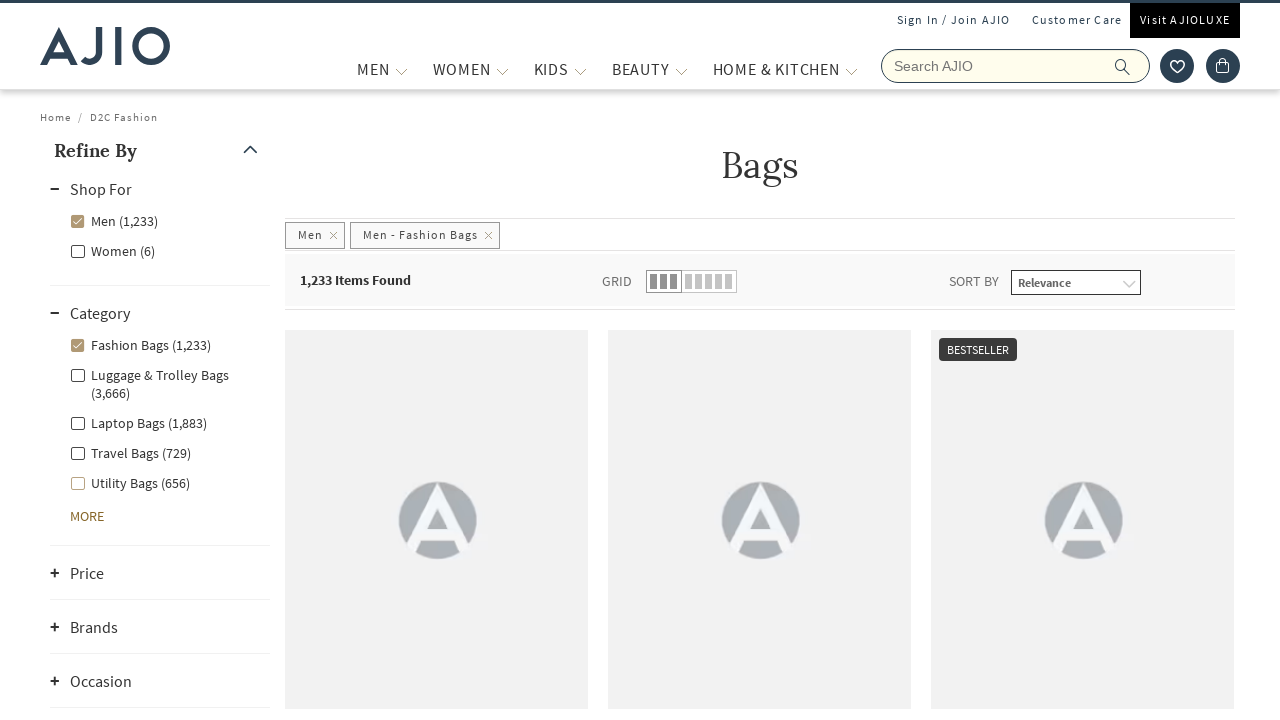

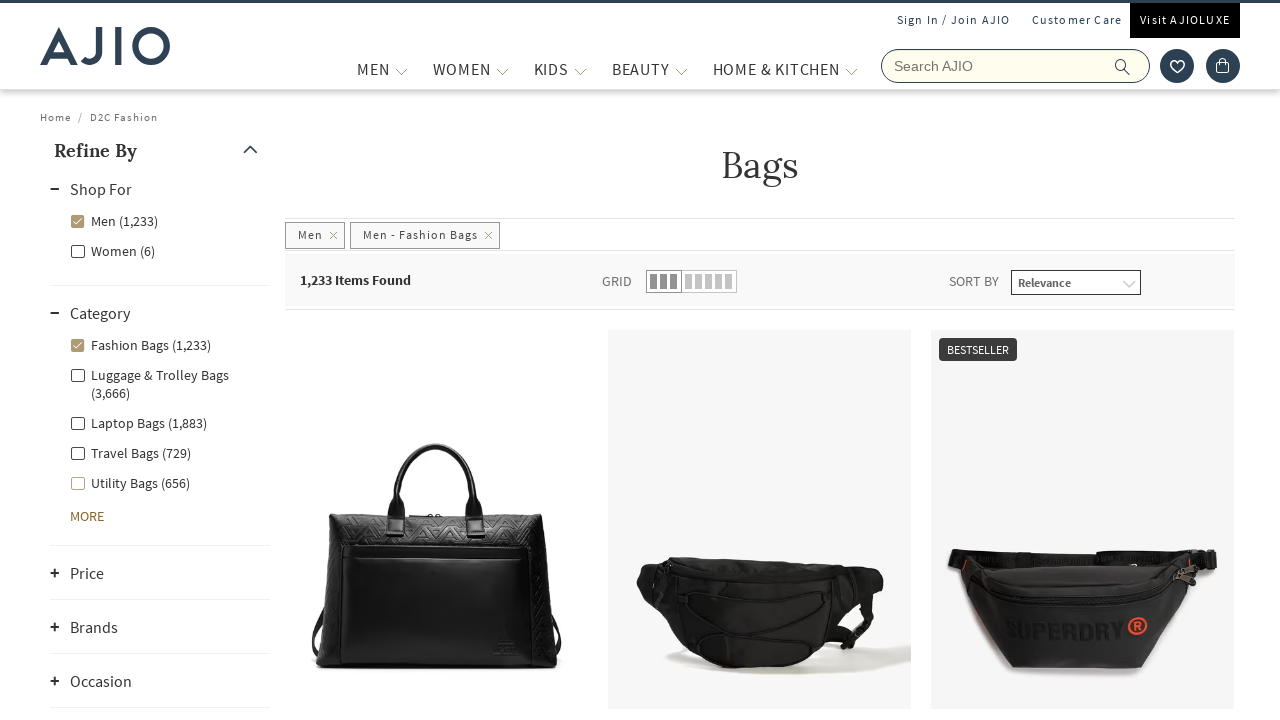